Fills out a practice form on Techlistic website including name, gender, experience, date, profession, tools, continent and commands, then submits the form

Starting URL: https://www.techlistic.com/p/selenium-practice-form.html

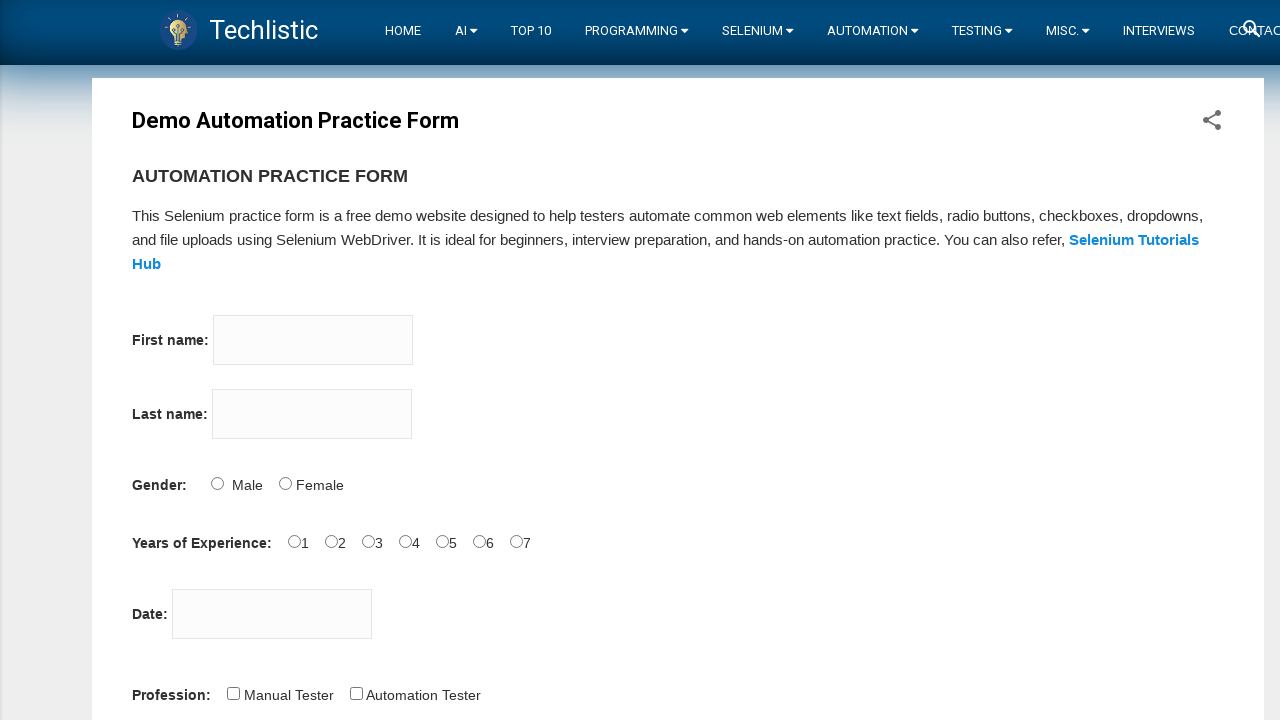

Filled first name field with 'Elcin' on input[name='firstname']
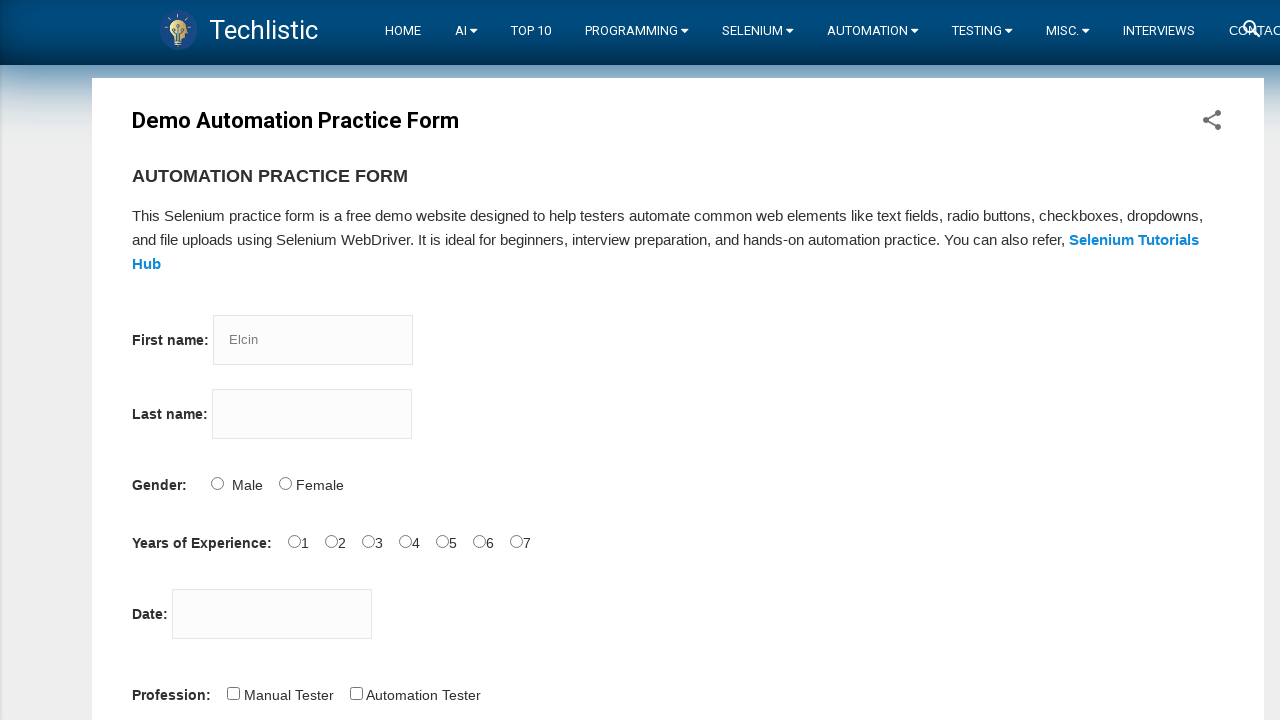

Filled surname field with 'Kirmizi' on xpath=(//input[@type='text'])[2]
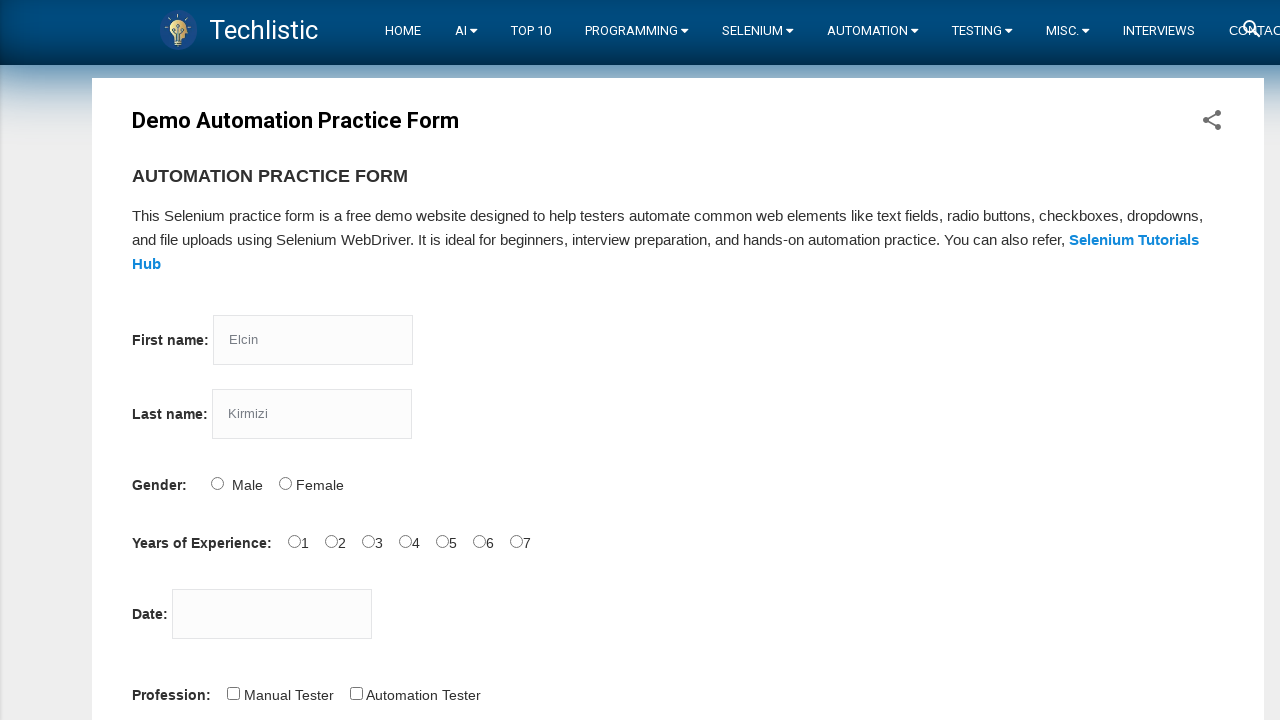

Selected Female gender option at (285, 483) on input#sex-1
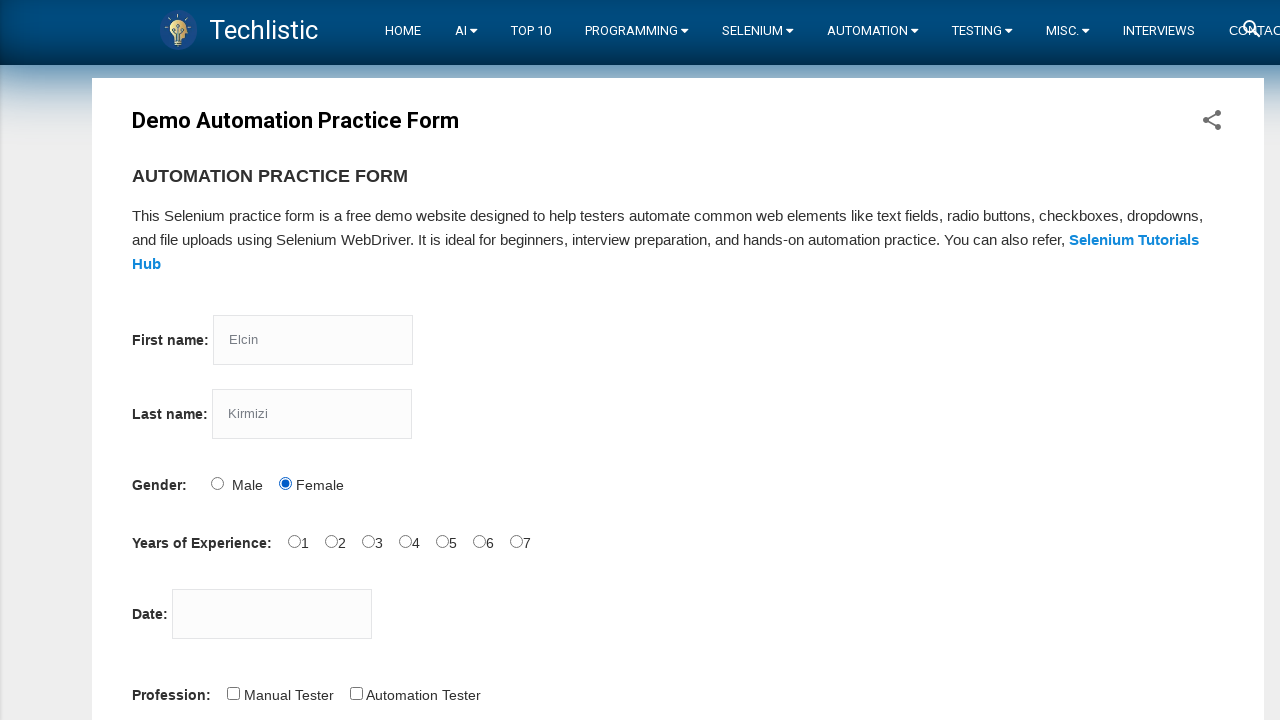

Scrolled down the page
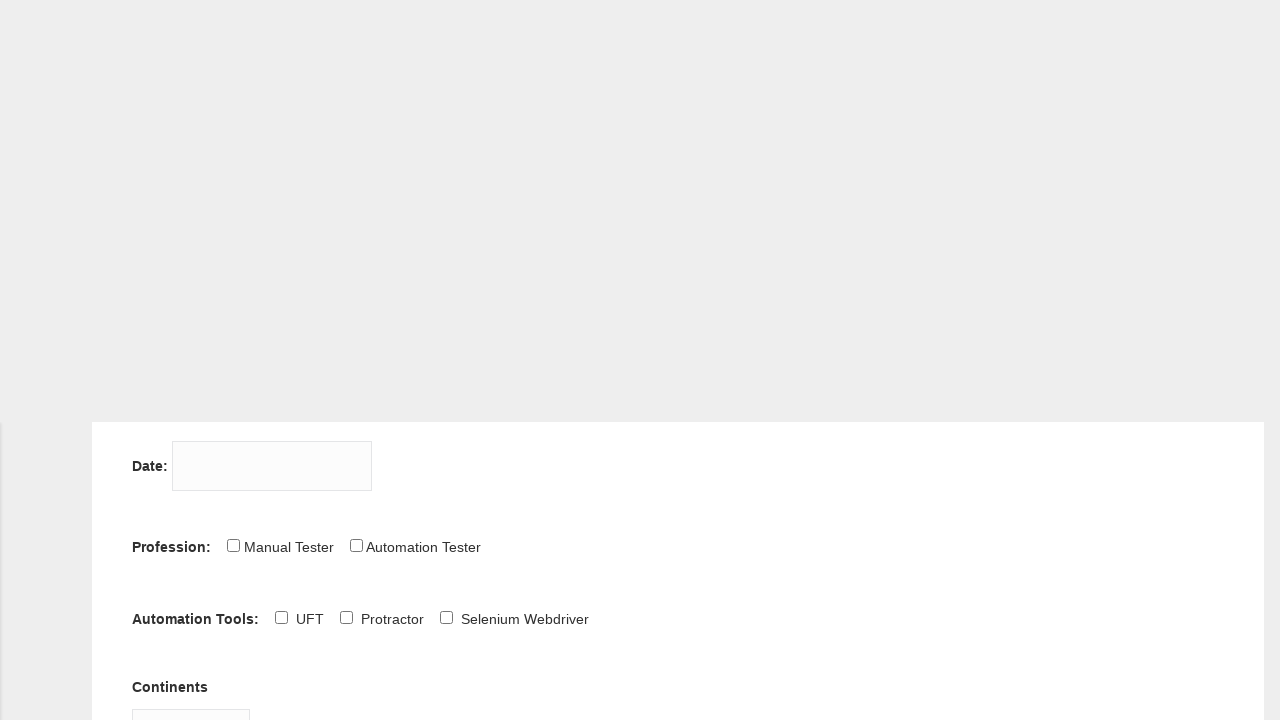

Selected 3 years experience option at (368, 360) on input#exp-2
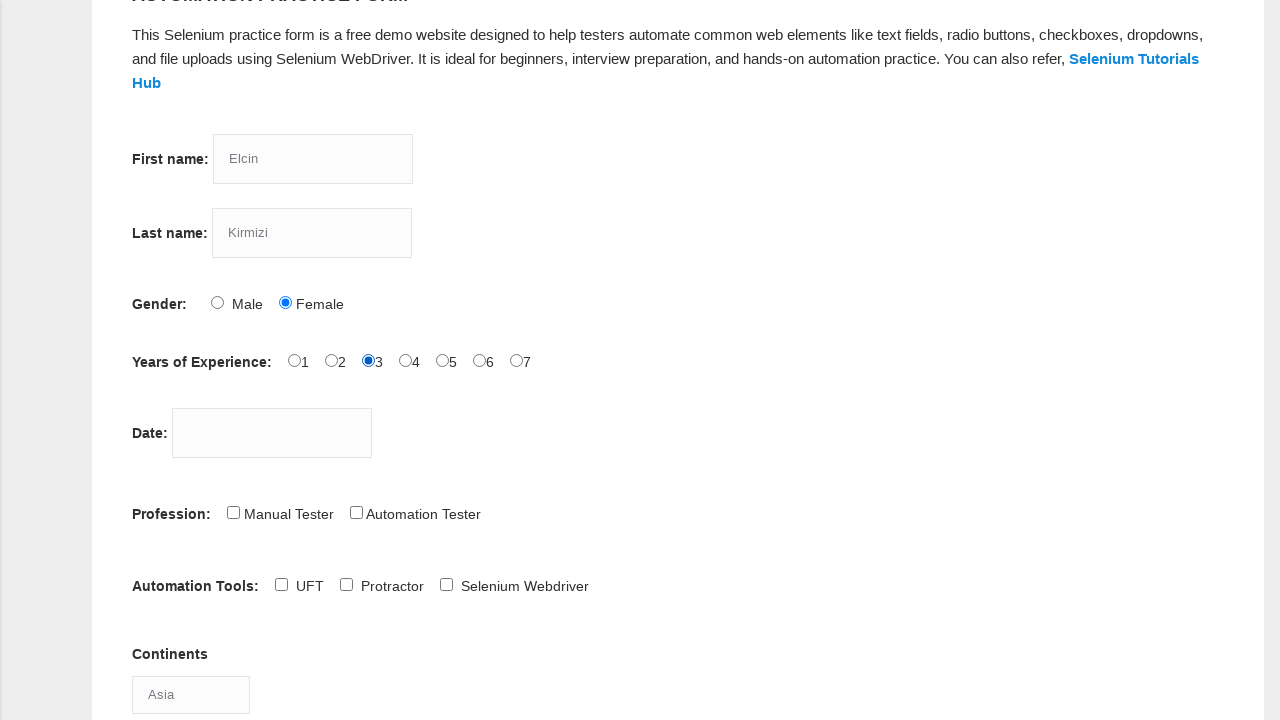

Filled date field with '08/05/2023' on input#datepicker
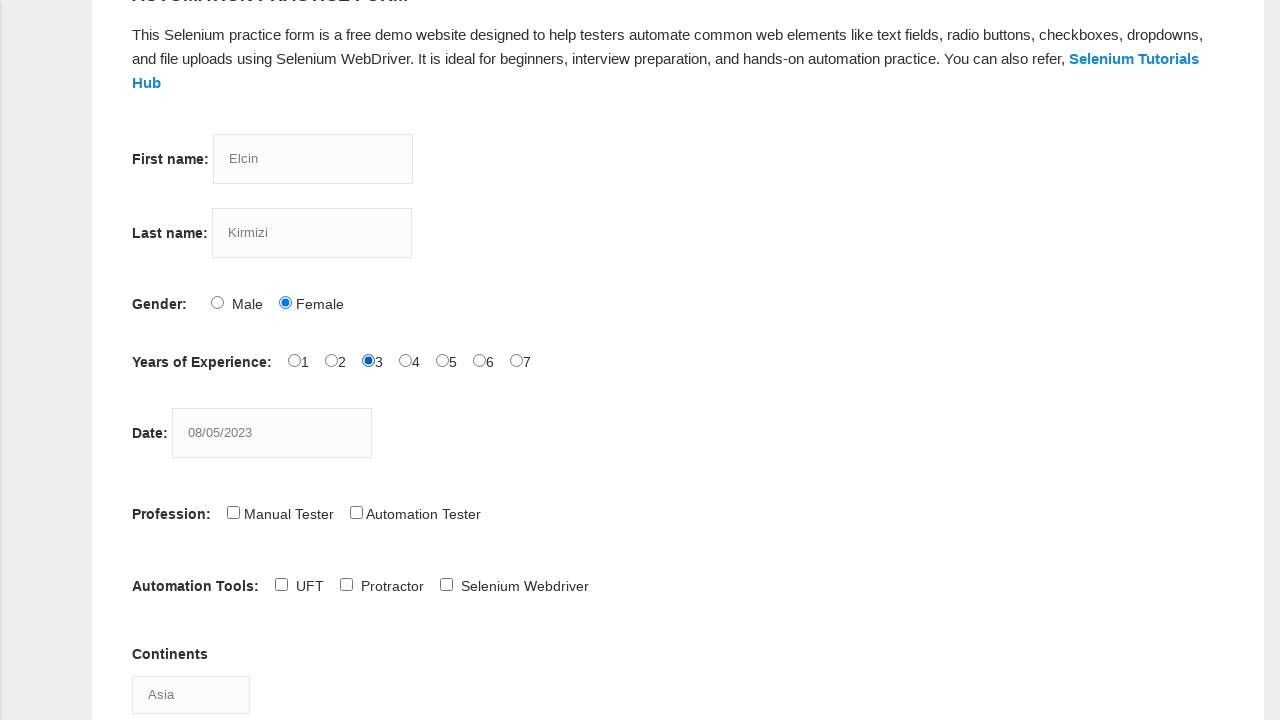

Selected Automation Tester profession at (356, 512) on #profession-1
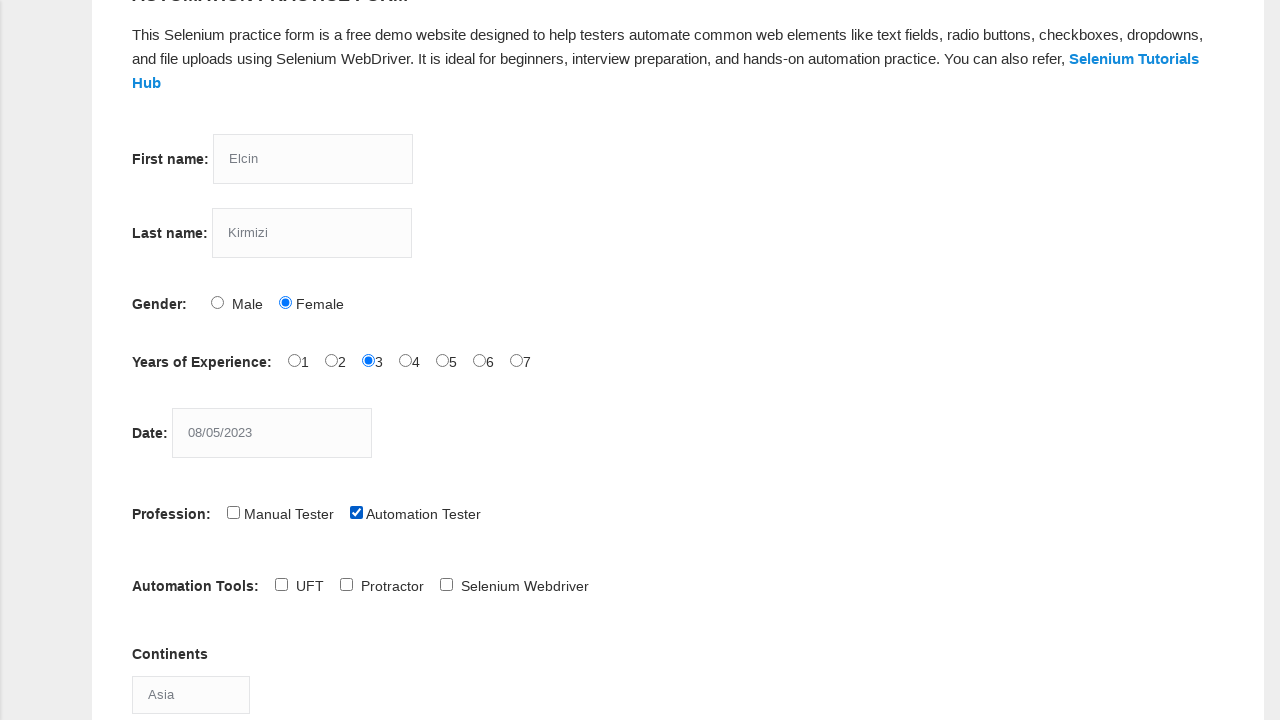

Selected Selenium Webdriver tool at (446, 584) on input#tool-2
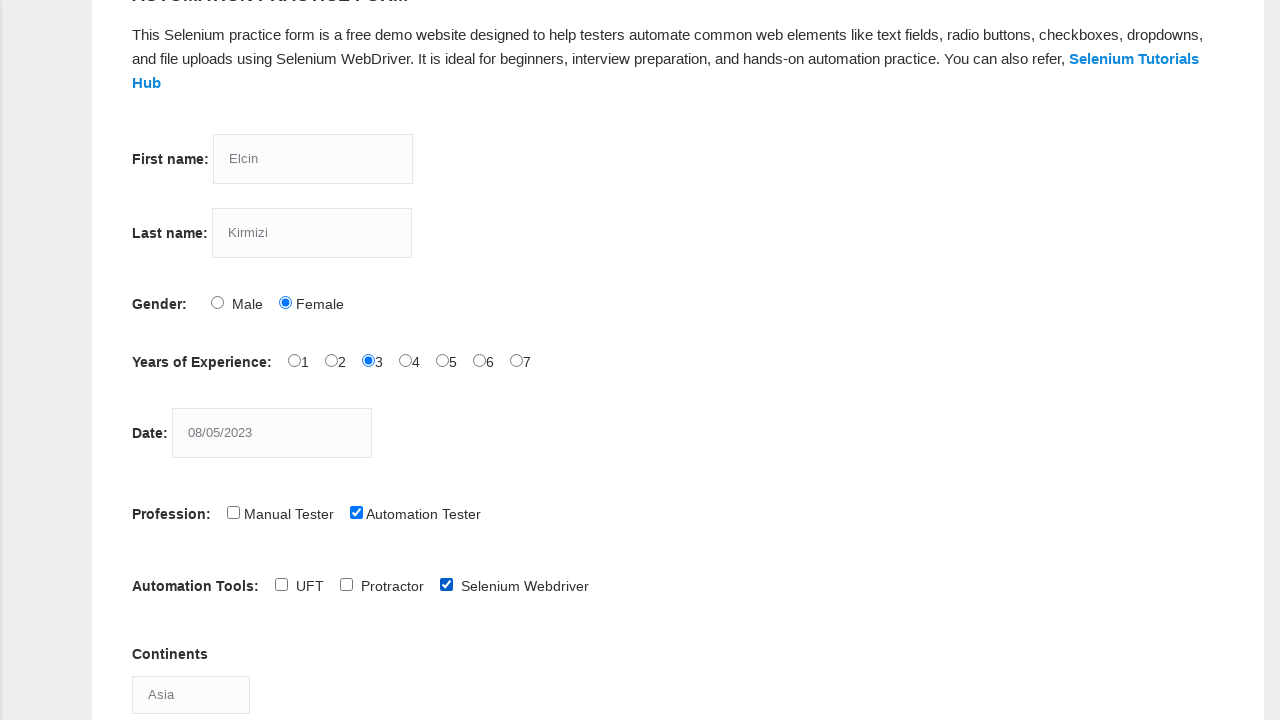

Selected Europe from continents dropdown on select#continents
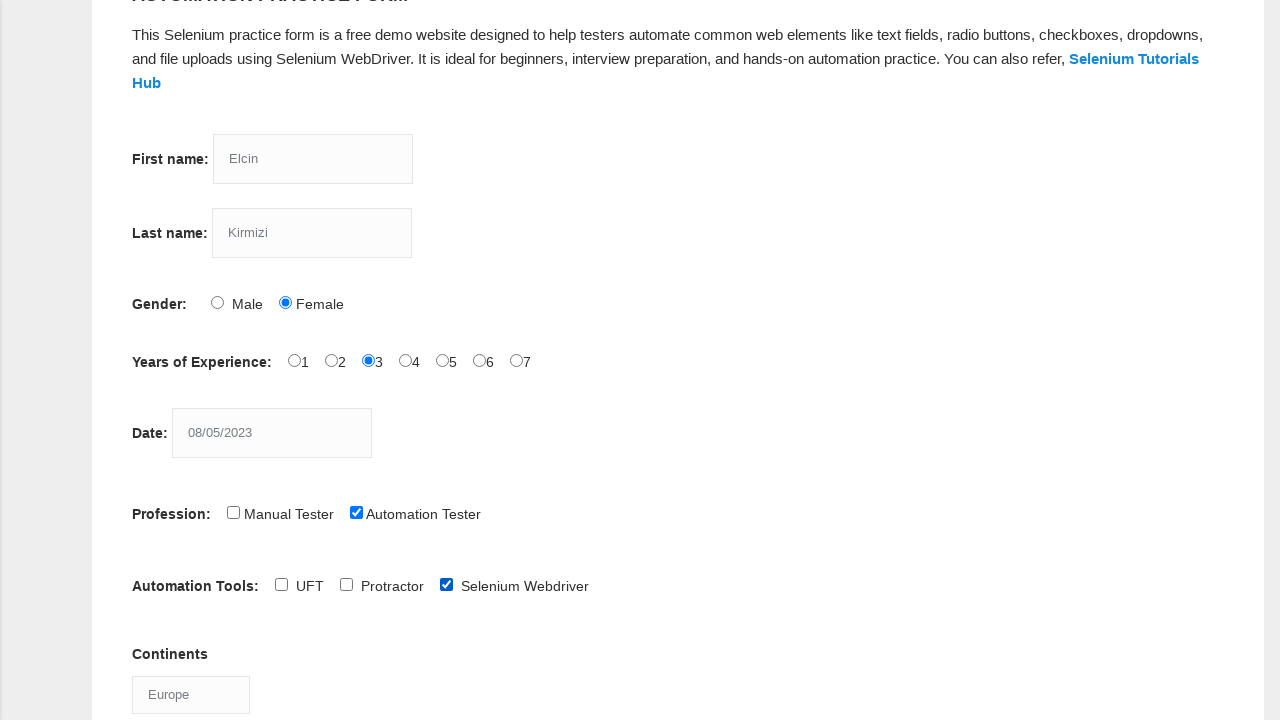

Selected Browser Commands from selenium commands dropdown on select#selenium_commands
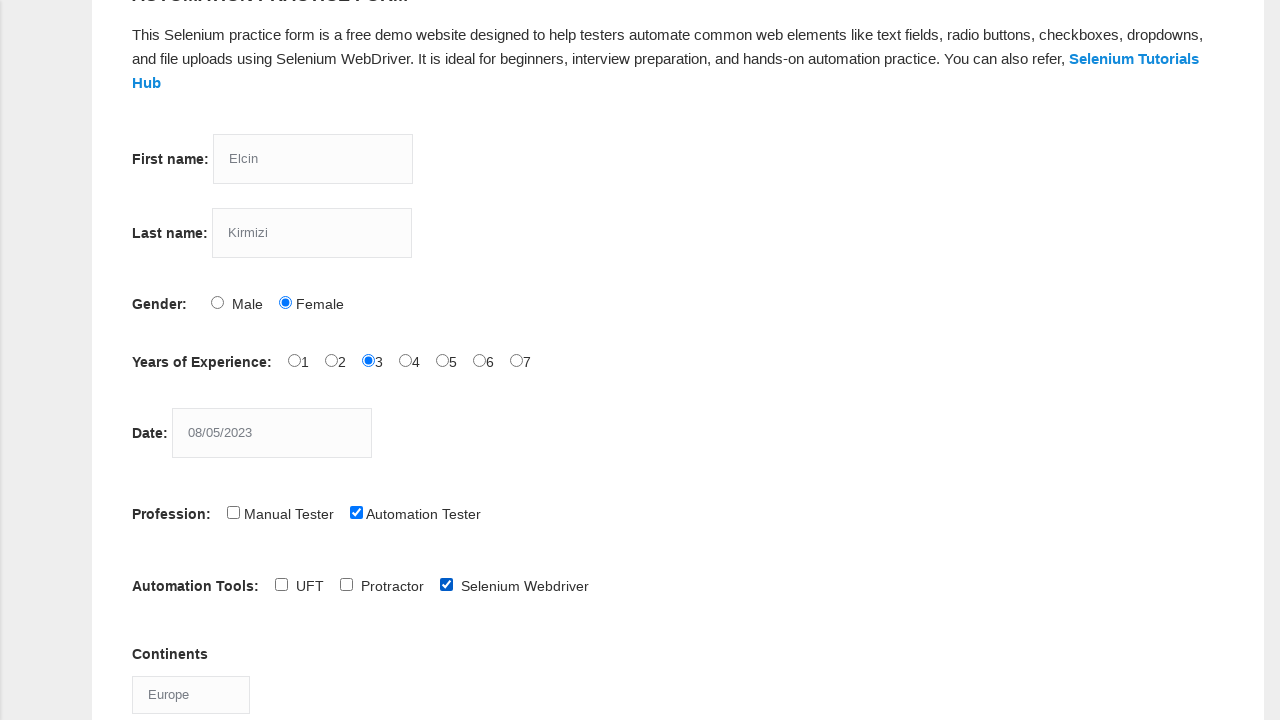

Clicked submit button to submit the form at (157, 360) on button#submit
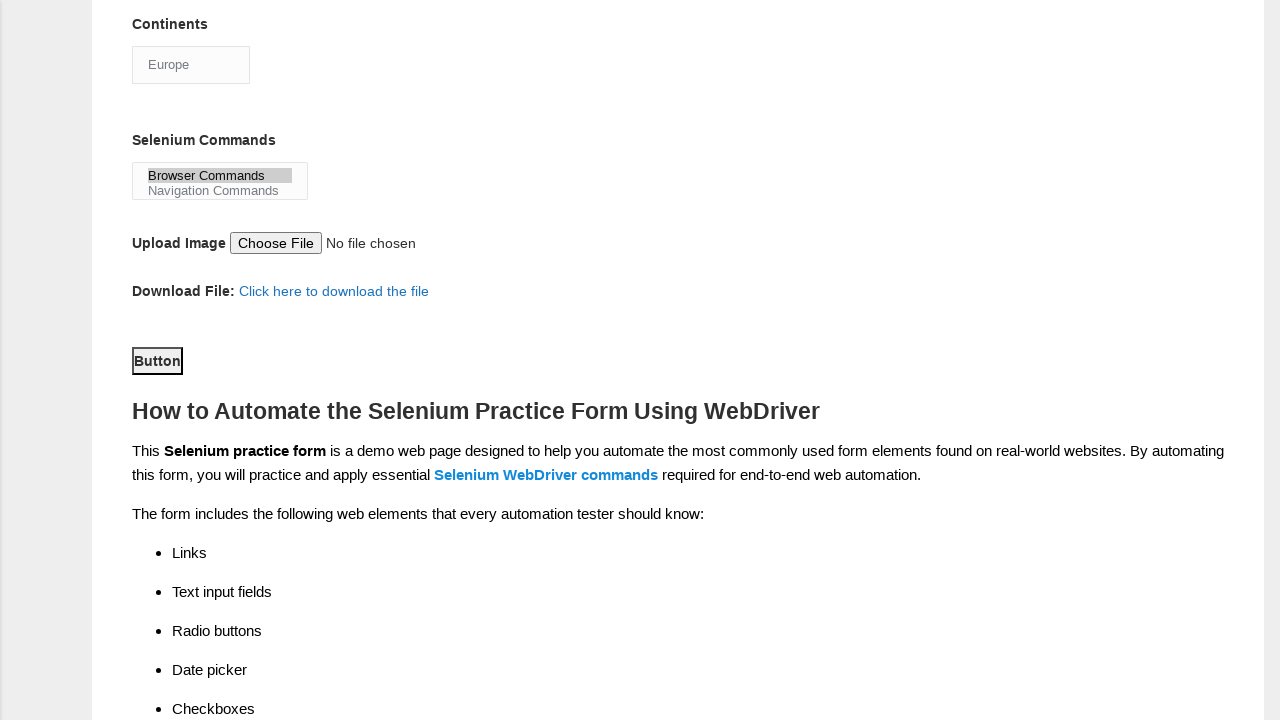

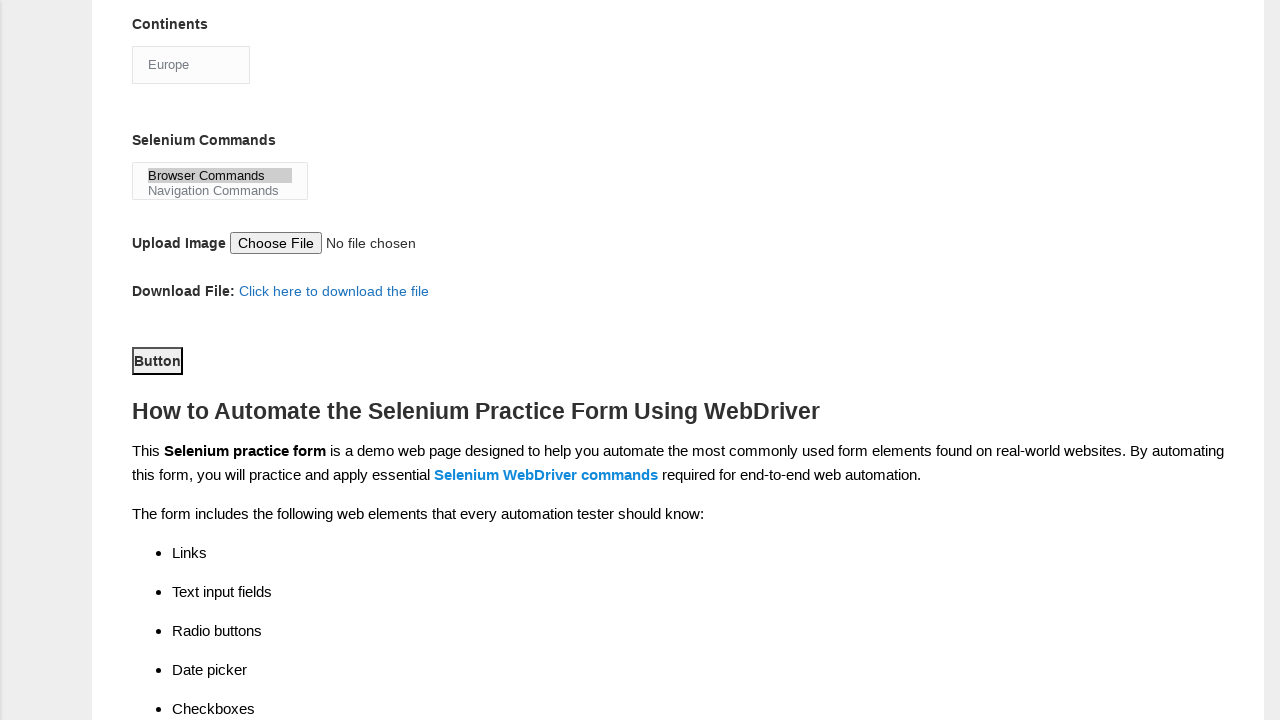